Tests file download functionality by navigating to a download page and clicking the first download link to trigger a file download

Starting URL: http://the-internet.herokuapp.com/download

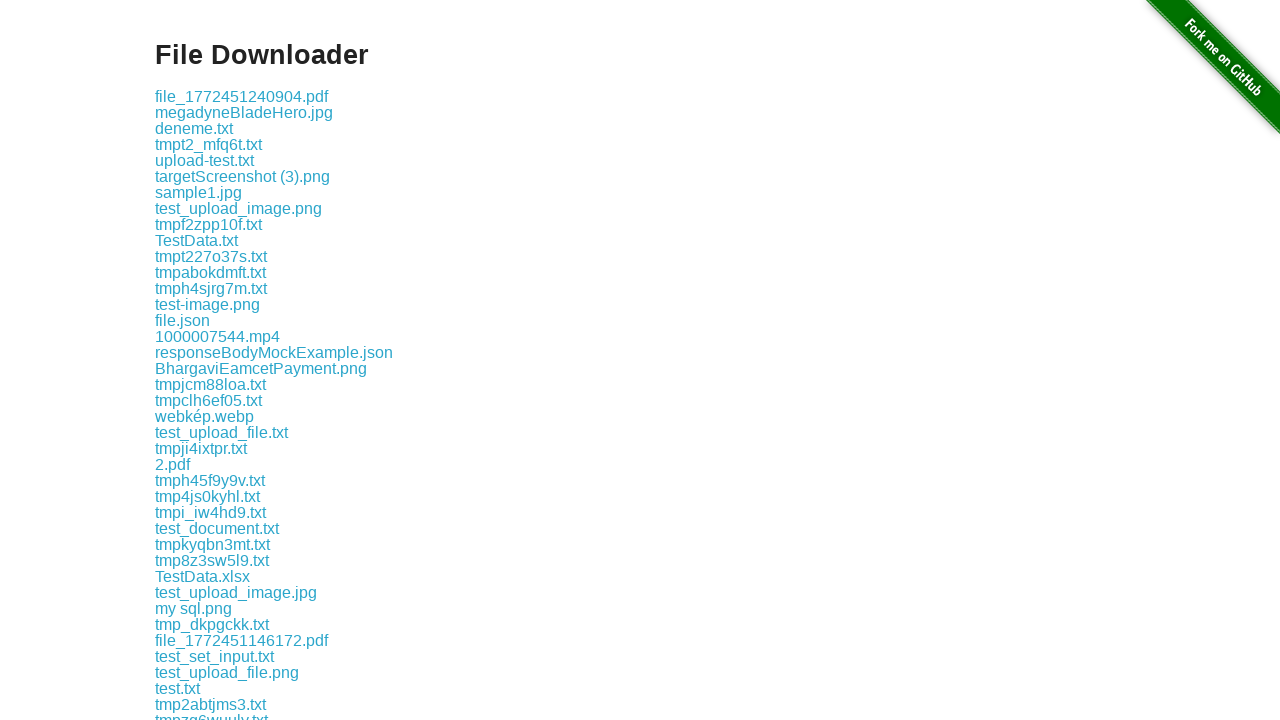

Navigated to download page
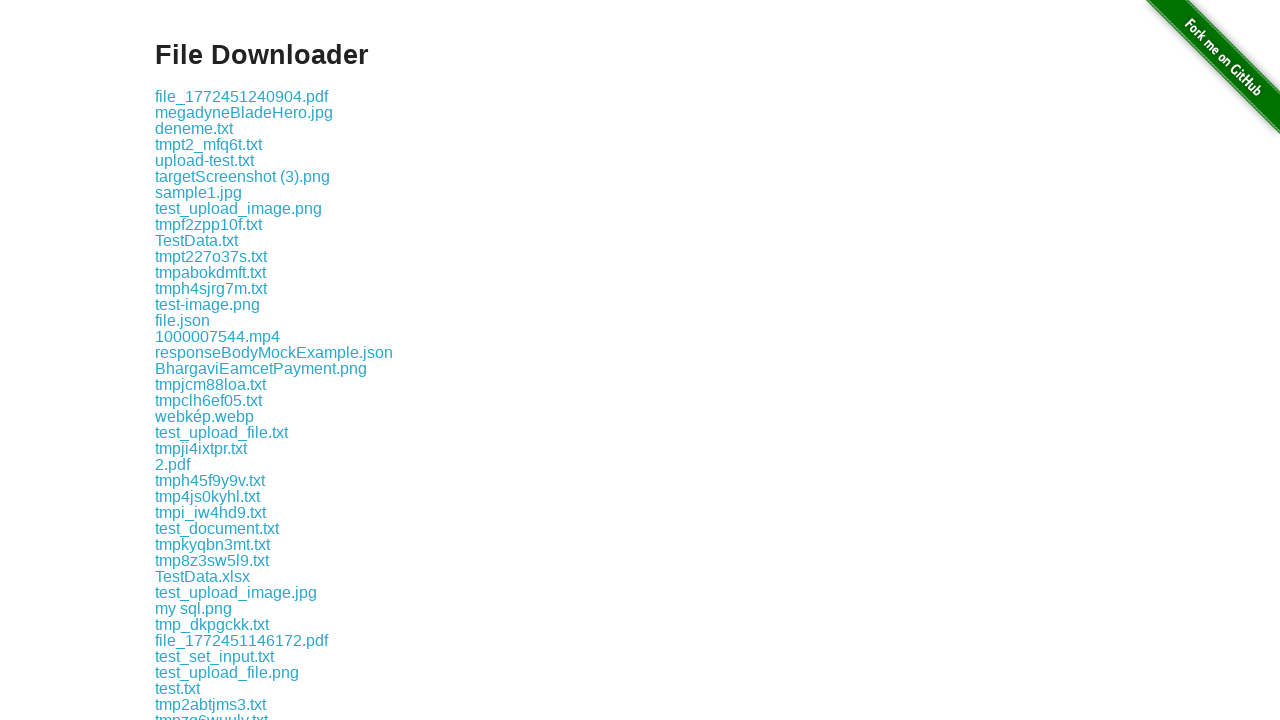

Clicked the first download link at (242, 96) on .example a
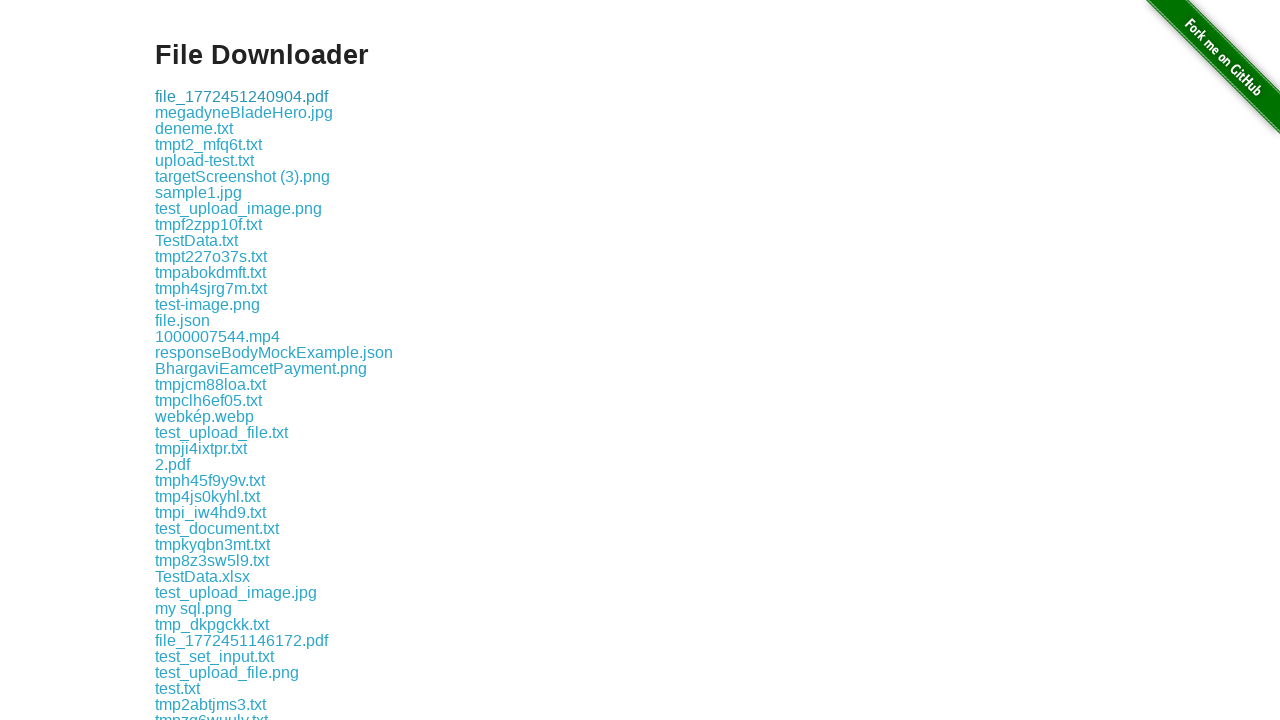

Waited for download to complete
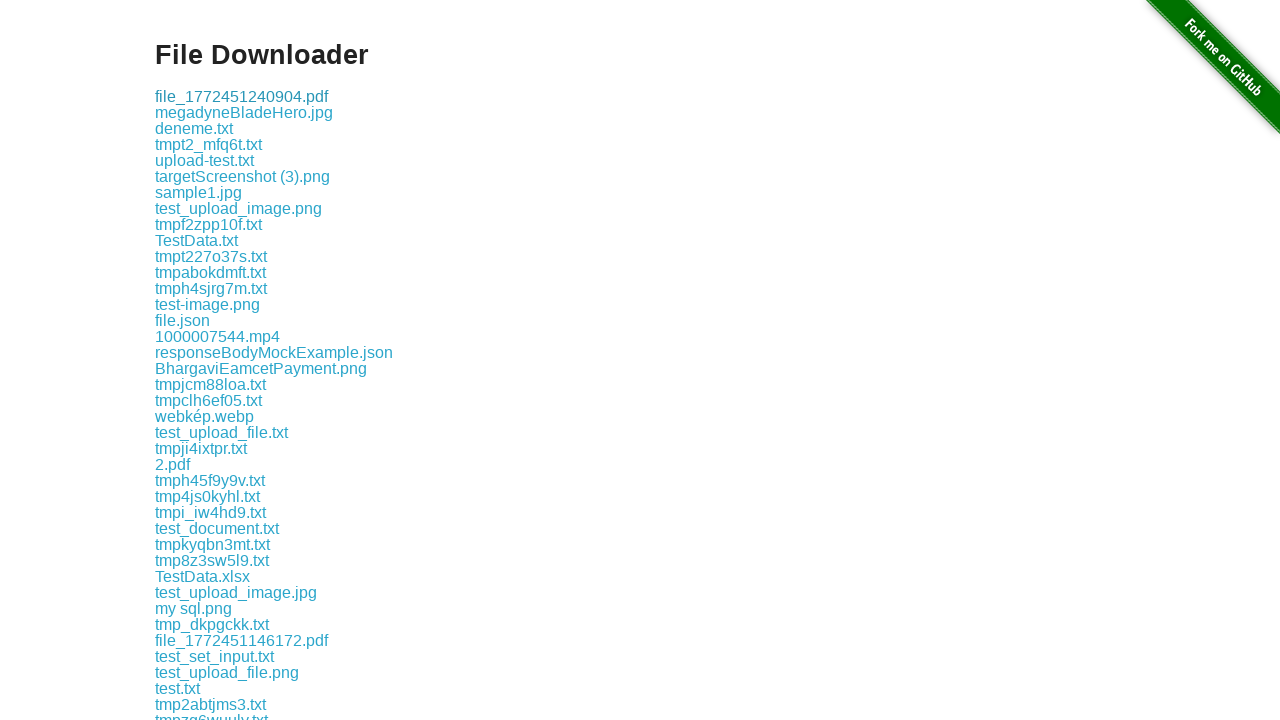

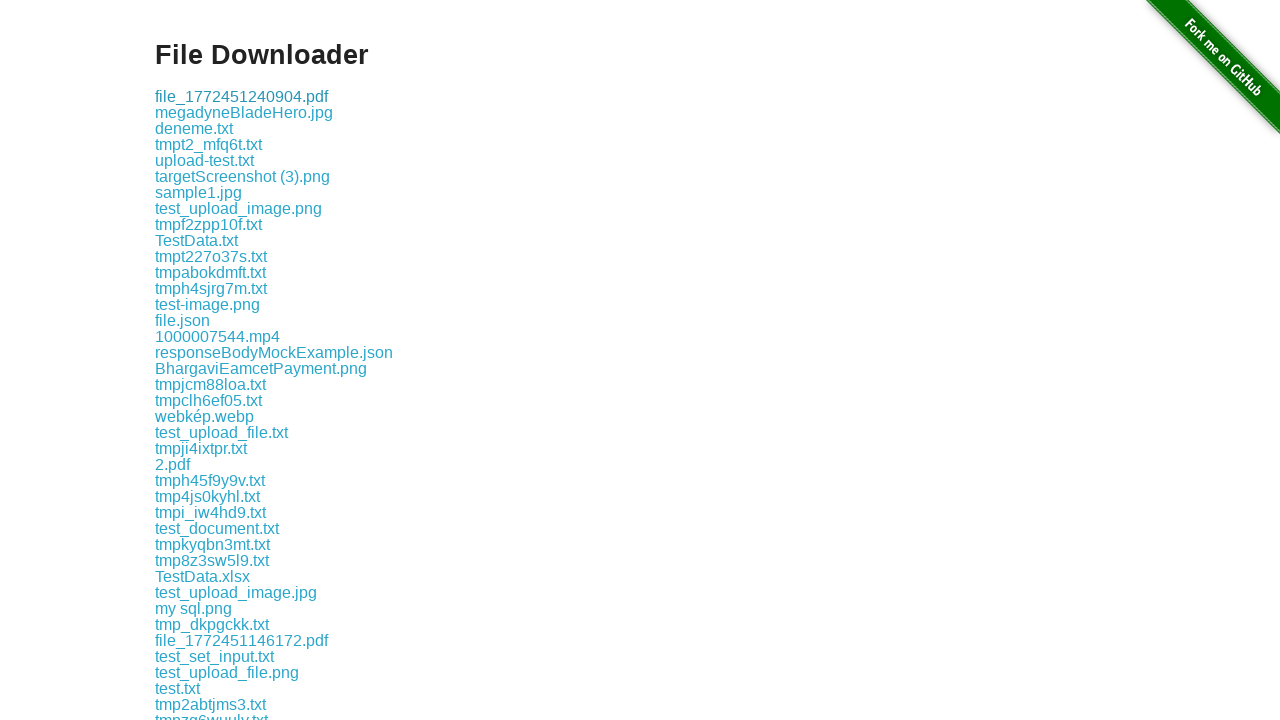